Tests the search functionality on python.org by entering "pycon" as a search query and submitting the form, then verifying results are found.

Starting URL: http://www.python.org

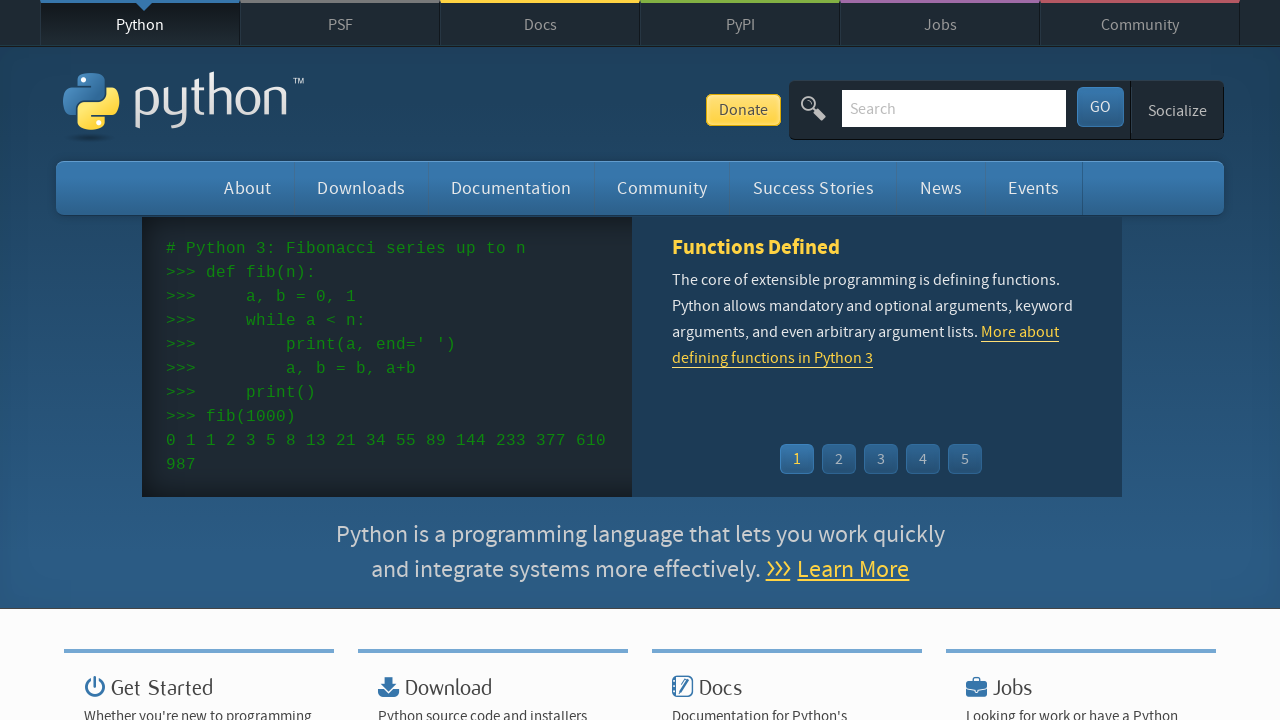

Verified 'Python' is in page title
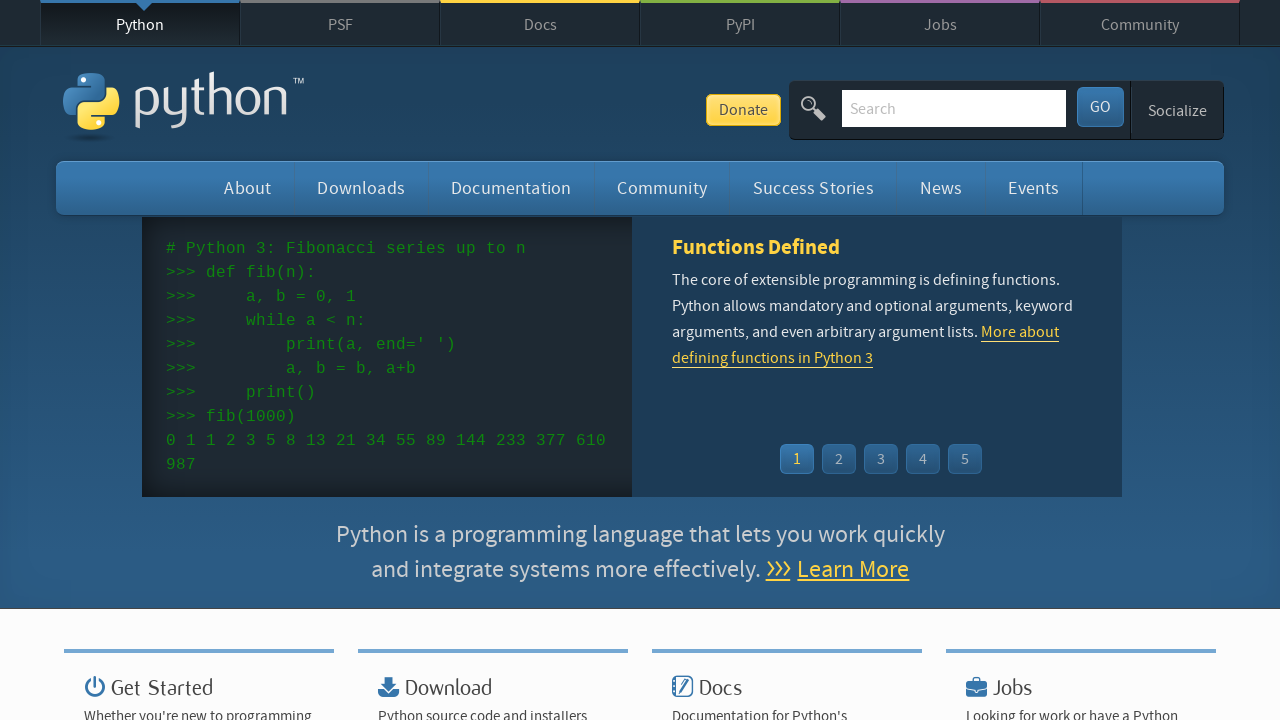

Filled search box with 'pycon' on input[name='q']
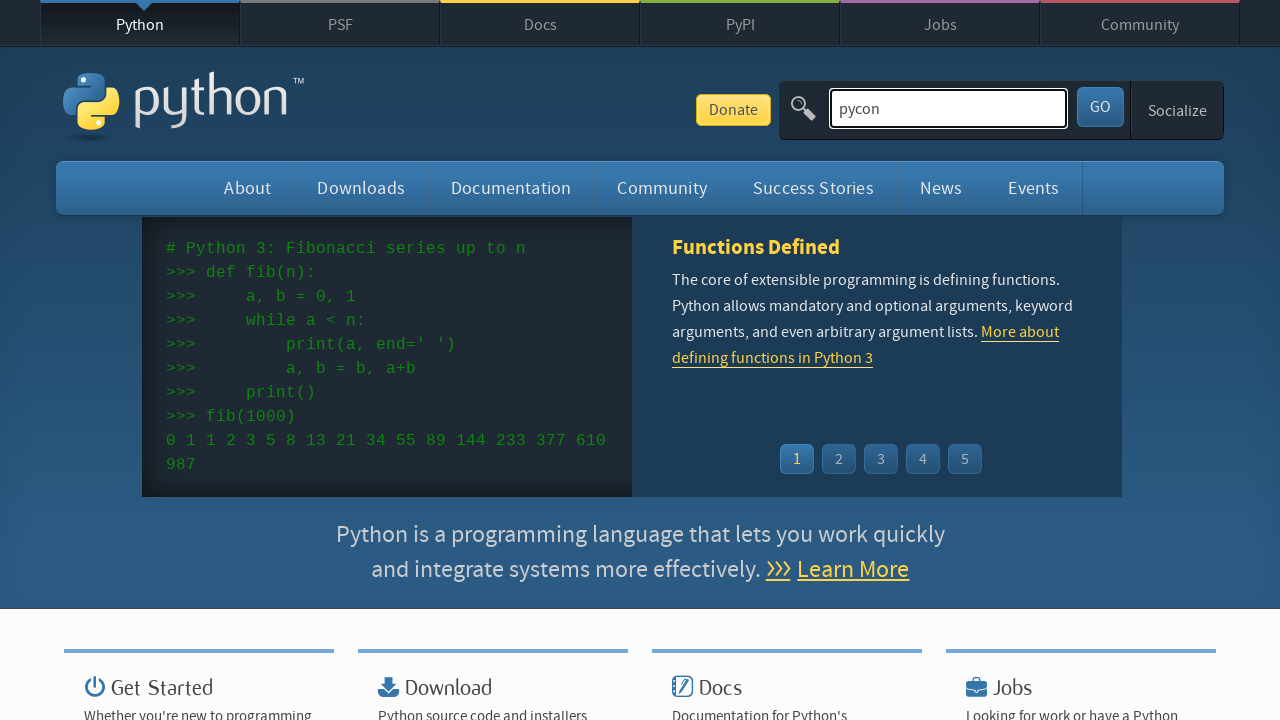

Pressed Enter to submit search query on input[name='q']
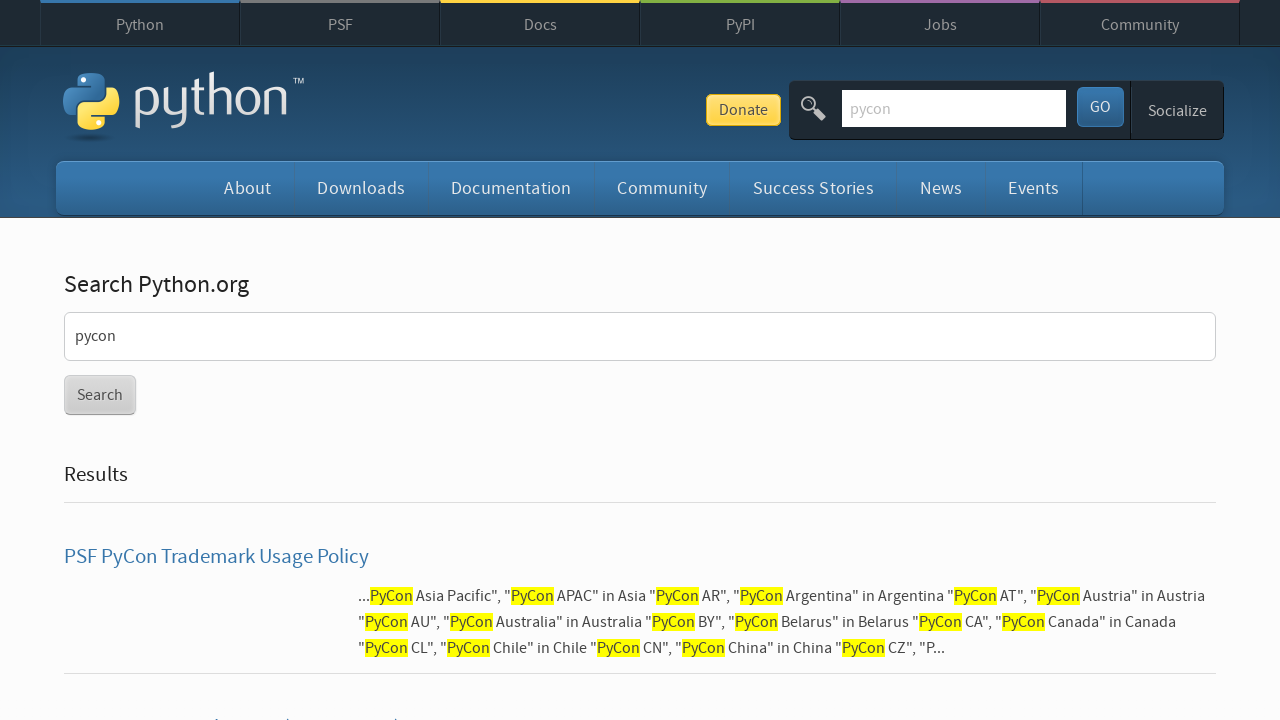

Waited for network to be idle and page fully loaded
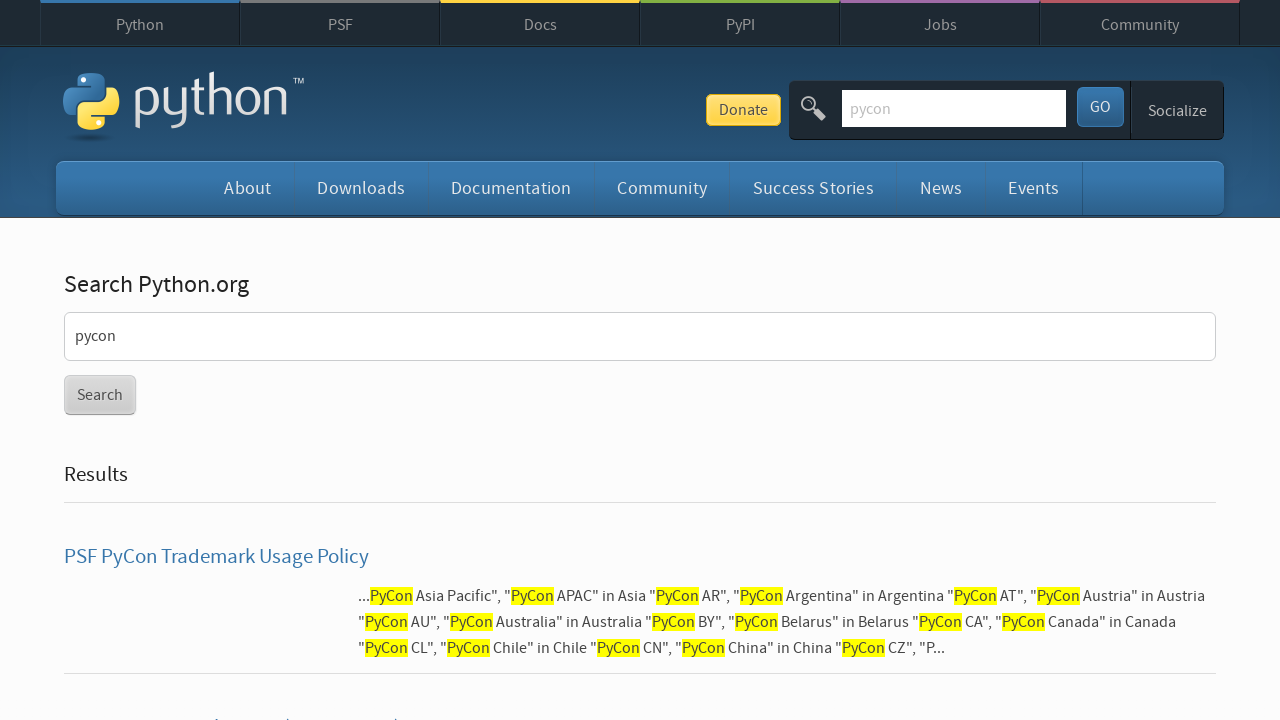

Verified search results were found (no 'No results found' message)
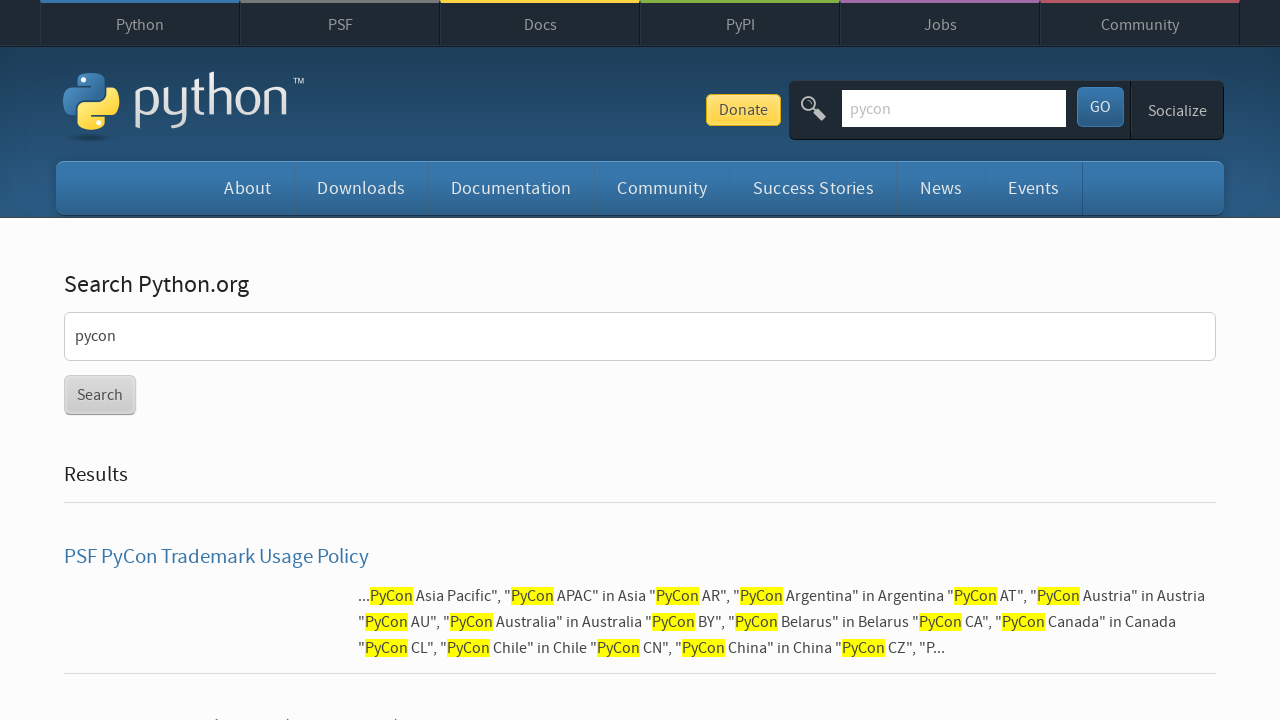

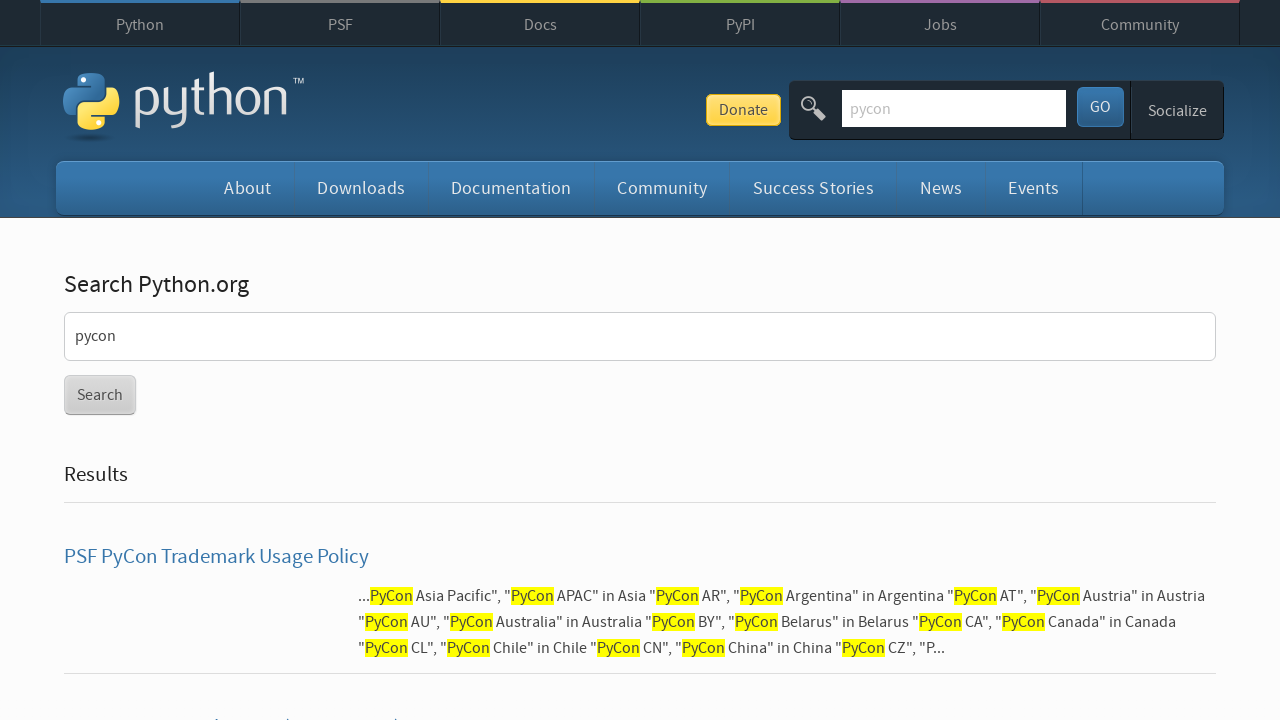